Navigates to the OrangeHRM demo page and verifies that the username input field is present on the login form.

Starting URL: https://opensource-demo.orangehrmlive.com/

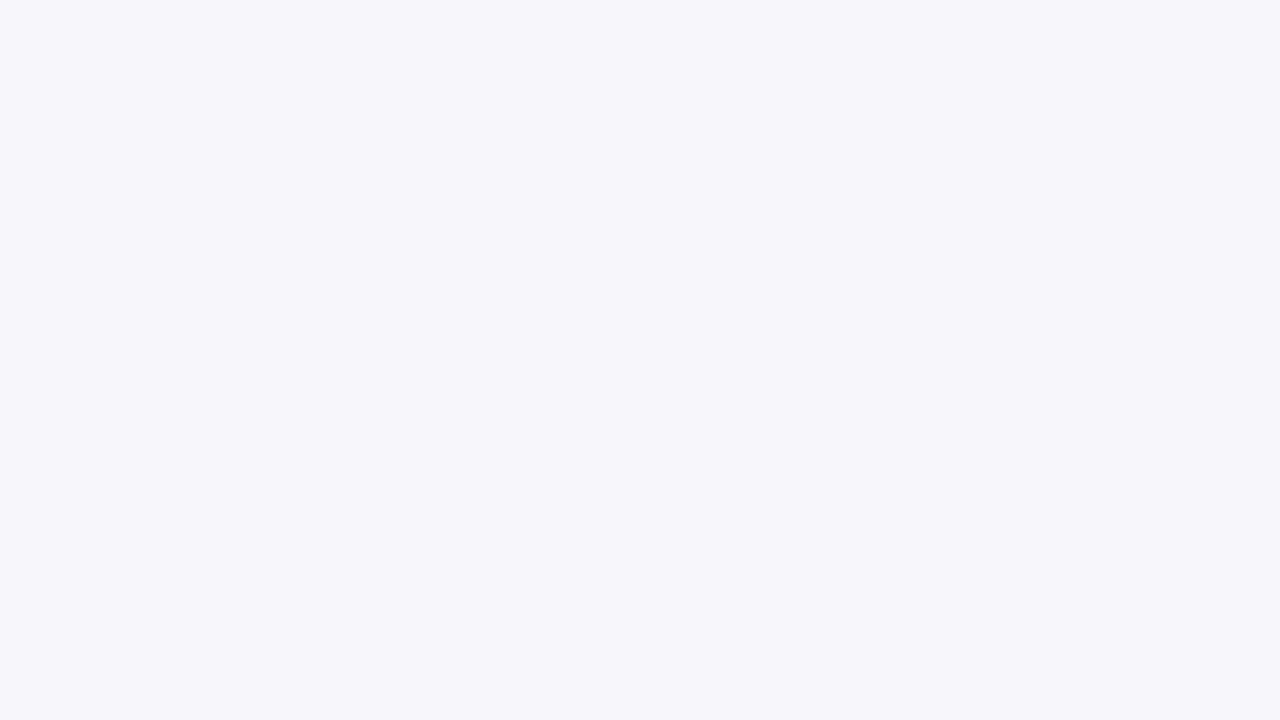

Located username input field on login form
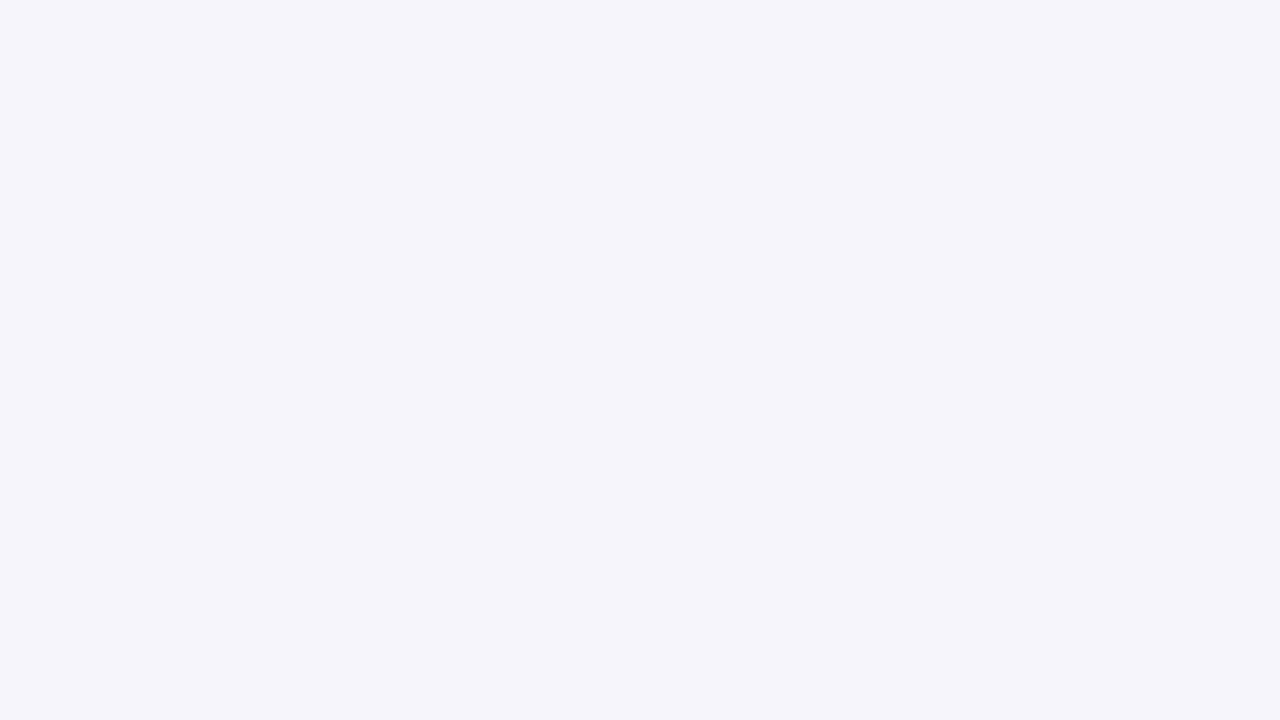

Username input field is visible
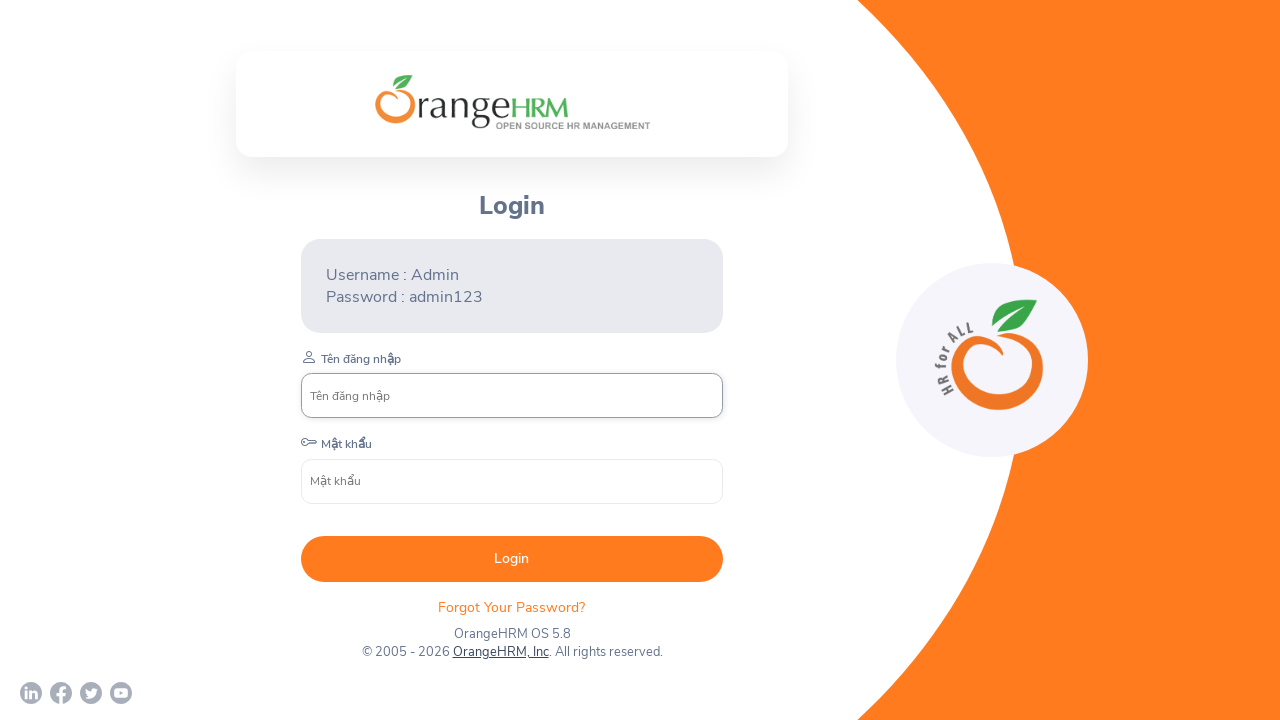

Retrieved placeholder attribute: 'Tên đăng nhập'
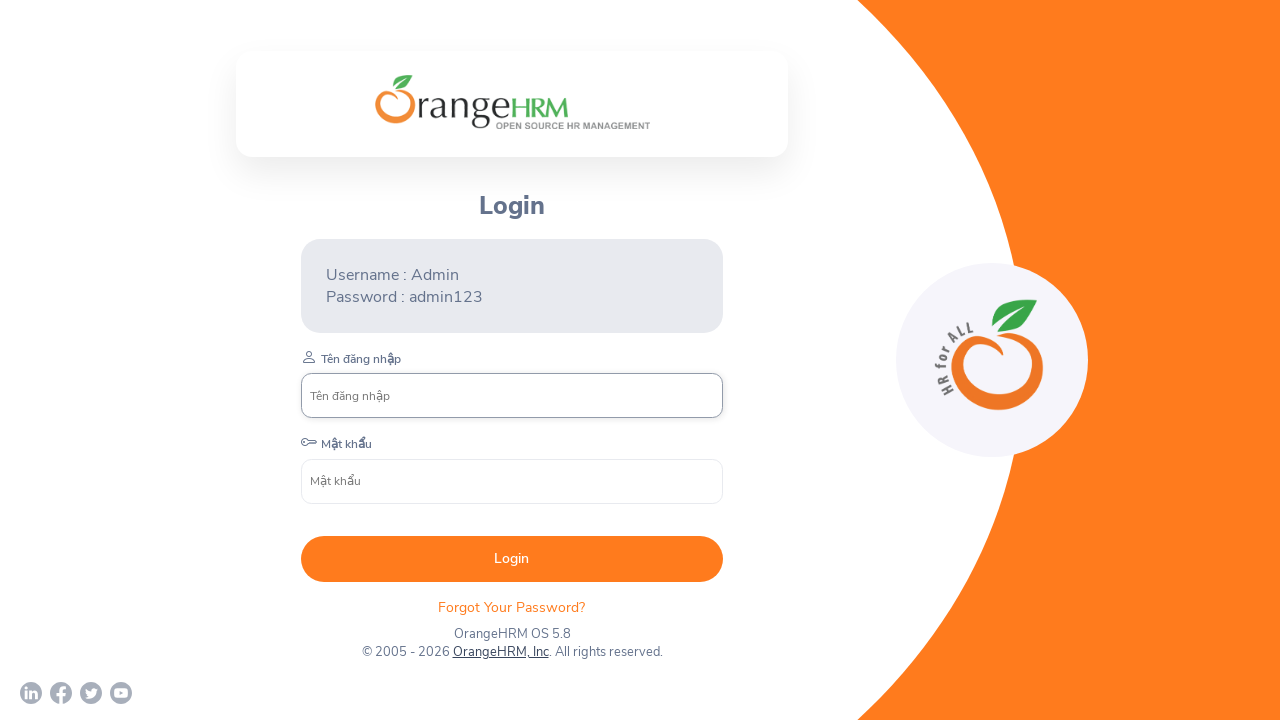

Printed placeholder value to console
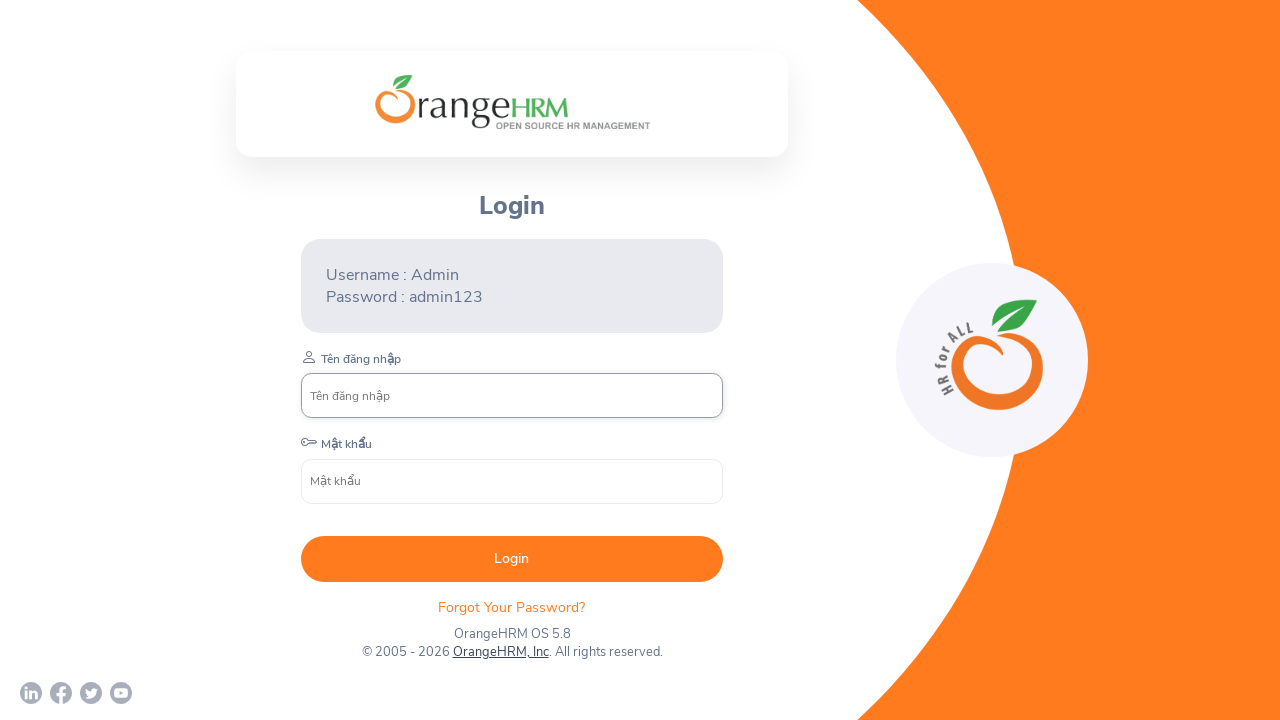

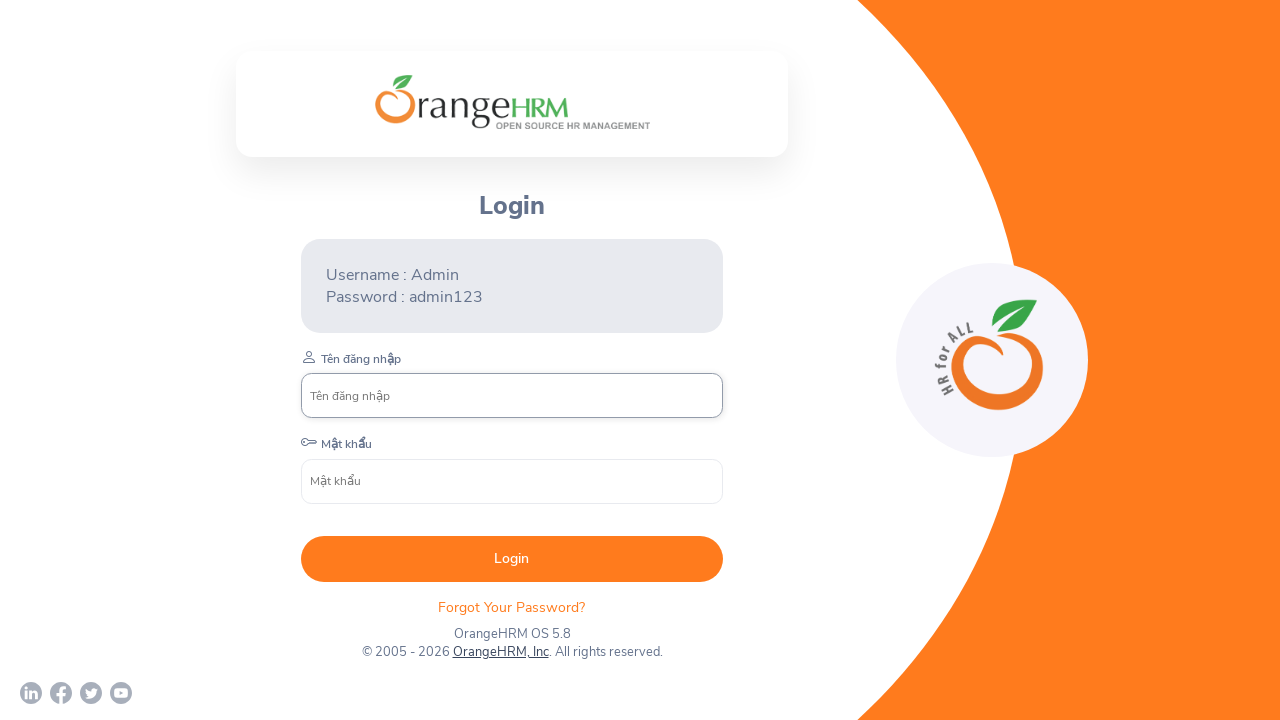